Tests drag and drop functionality by dragging an element and dropping it onto a target drop zone.

Starting URL: https://demoqa.com/droppable/

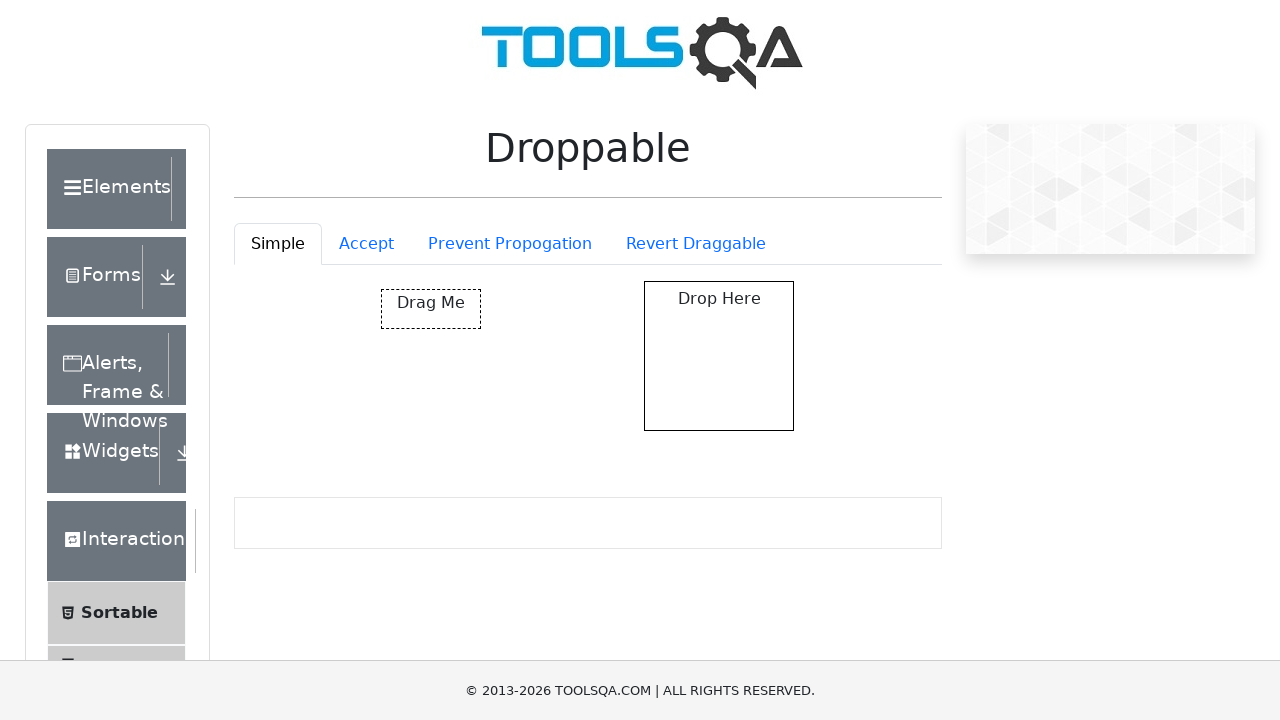

Dragged element from #draggable and dropped it onto #droppable target zone at (719, 356)
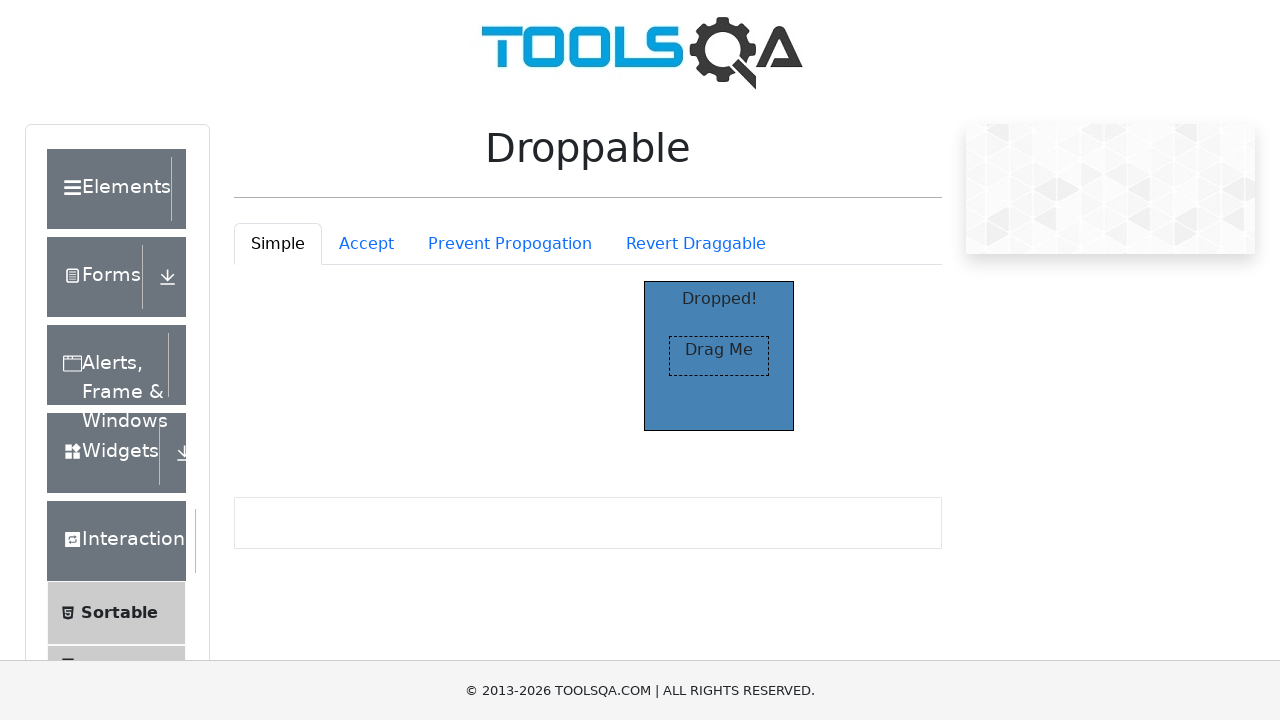

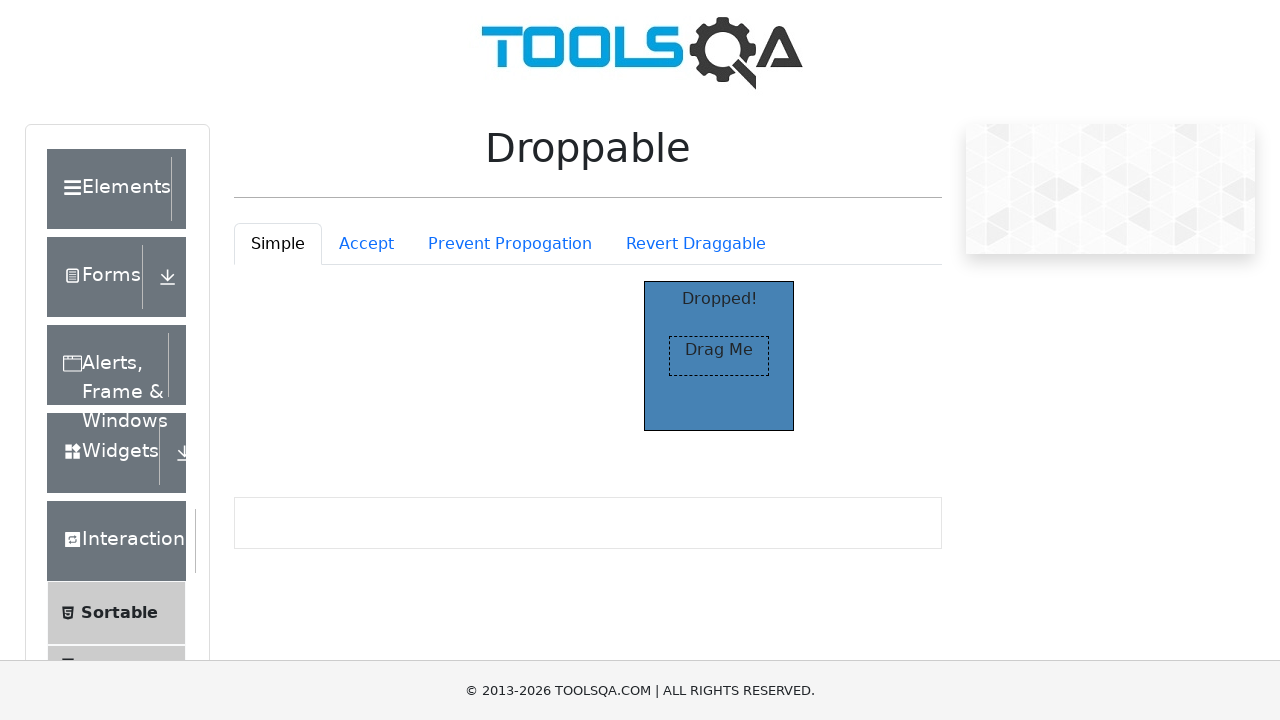